Uploads a file to a web form and submits it

Starting URL: https://the-internet.herokuapp.com/upload

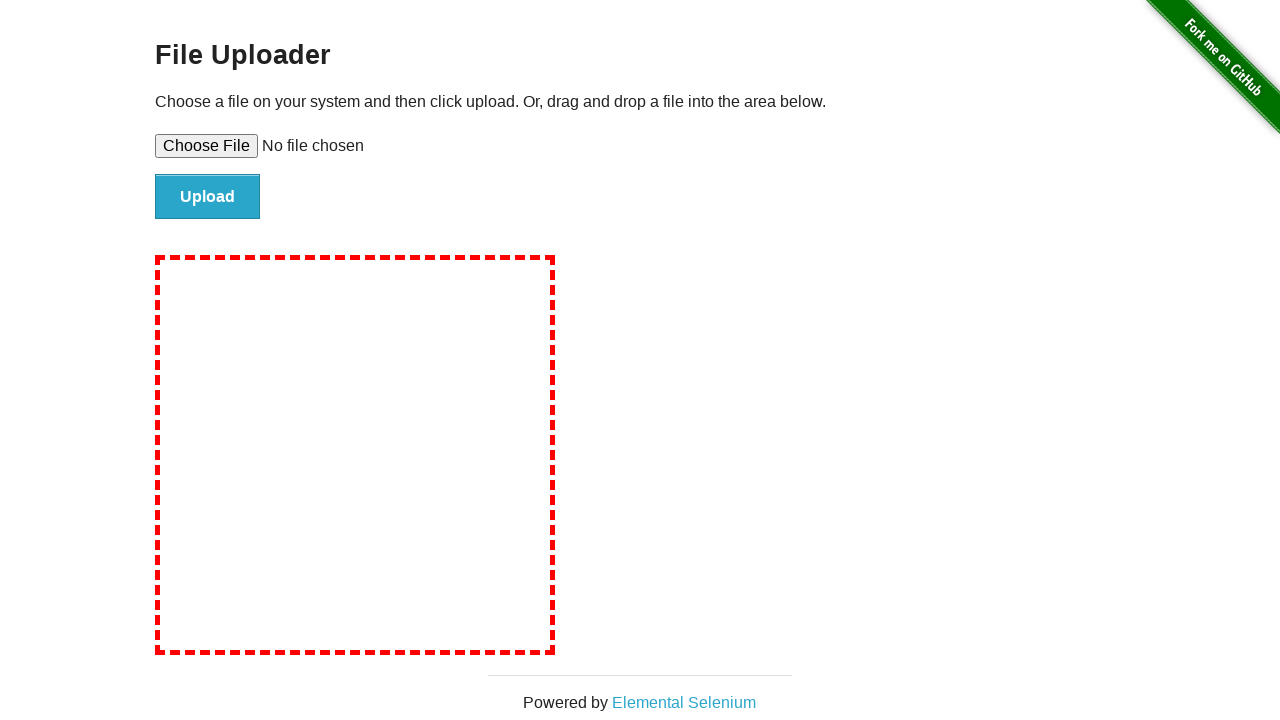

Selected test file for upload
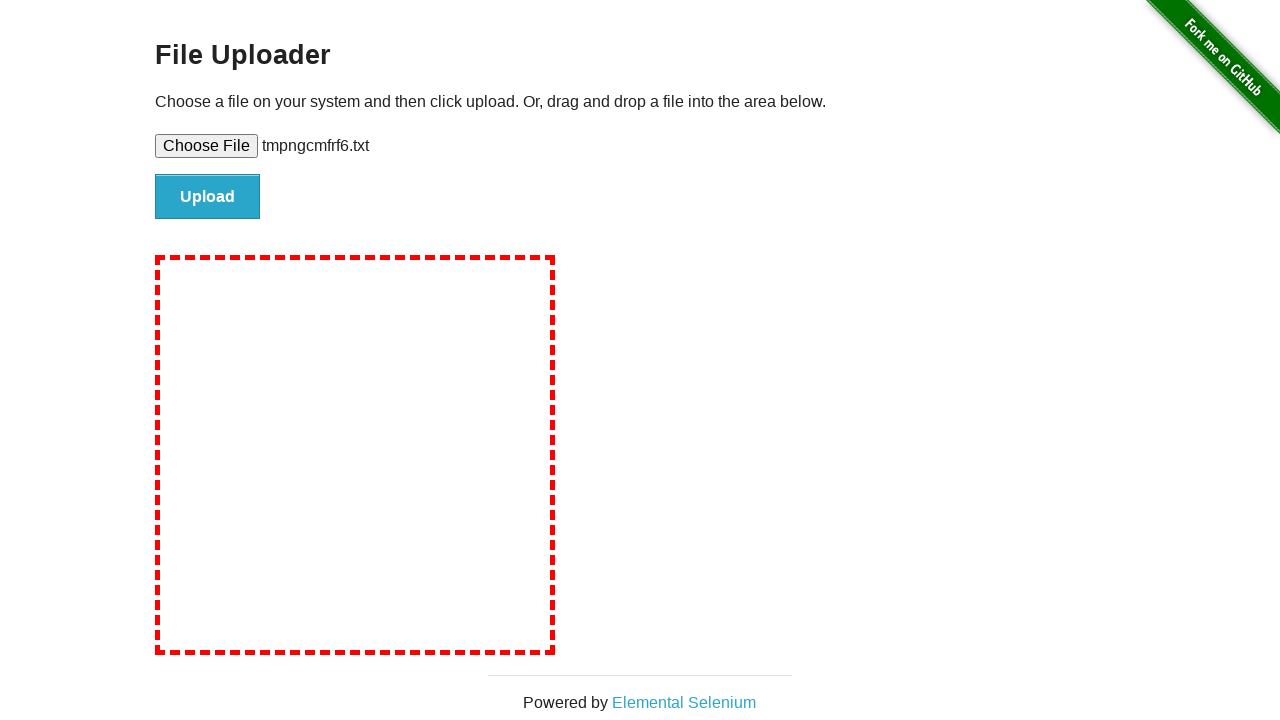

Clicked submit button to upload file at (208, 197) on #file-submit
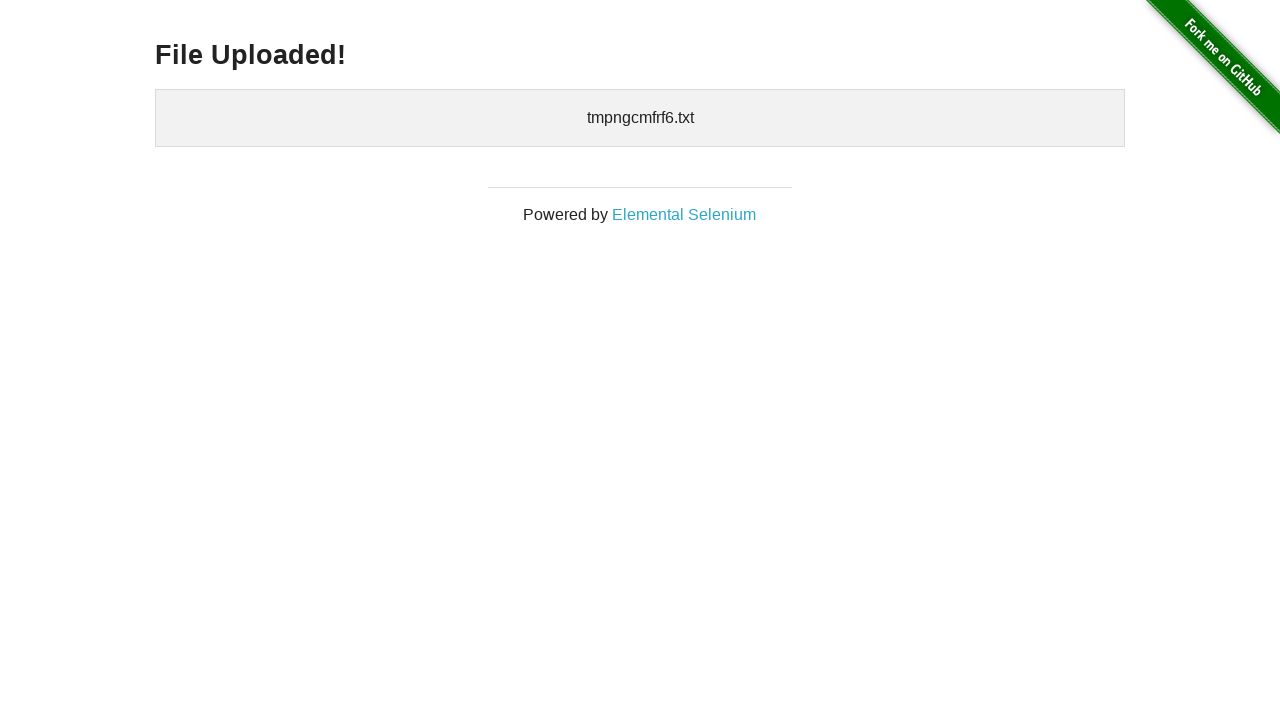

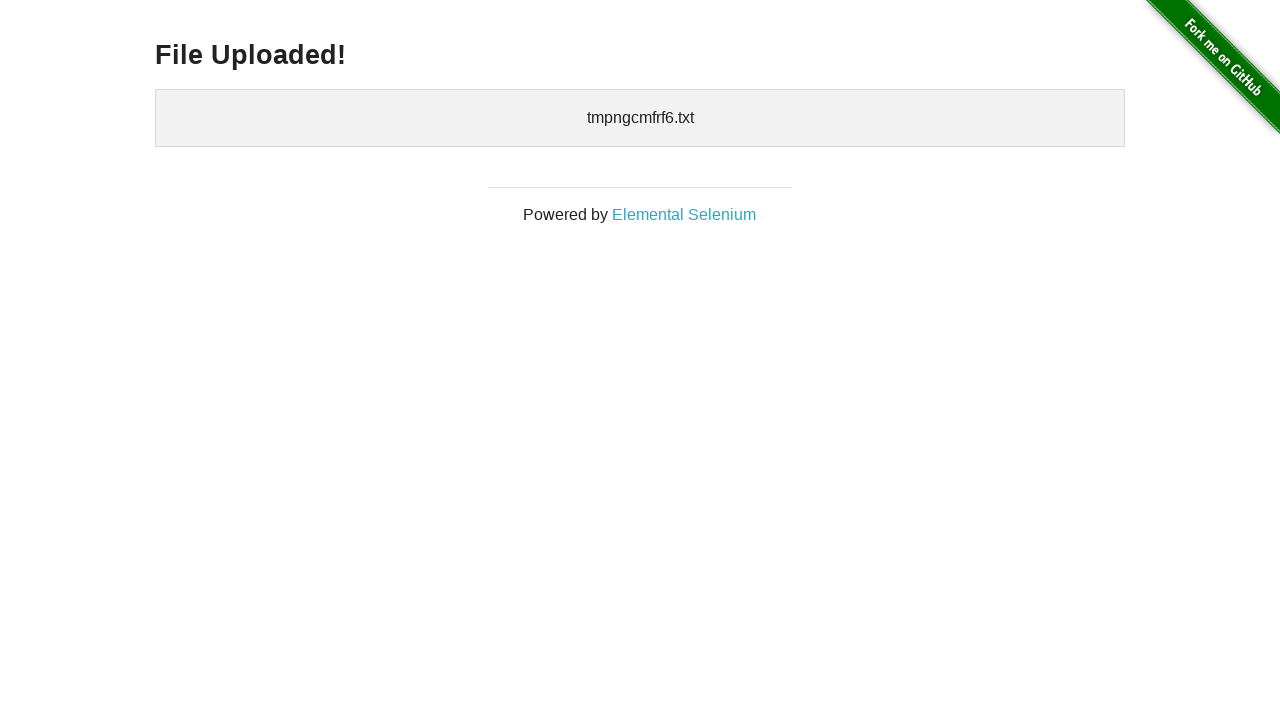